Tests drag and drop functionality by dragging a draggable element and dropping it onto a droppable target element within an iframe

Starting URL: http://jqueryui.com/droppable/

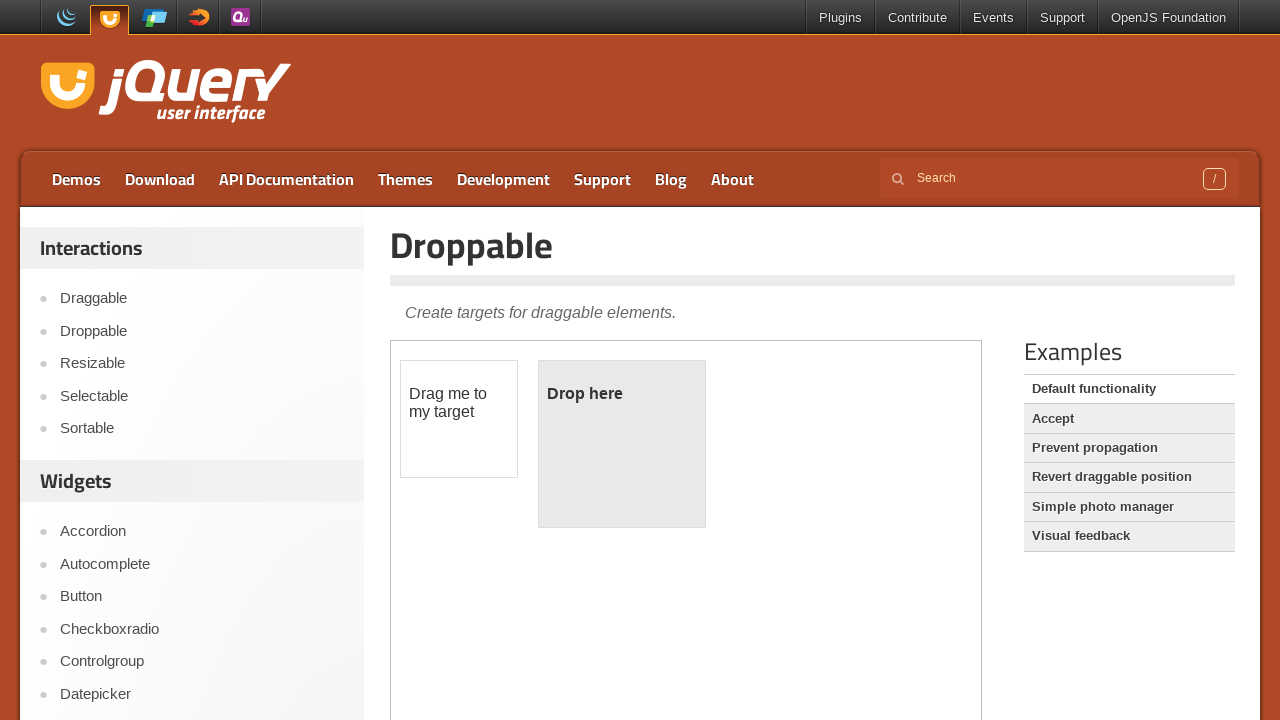

Located the iframe containing drag and drop demo
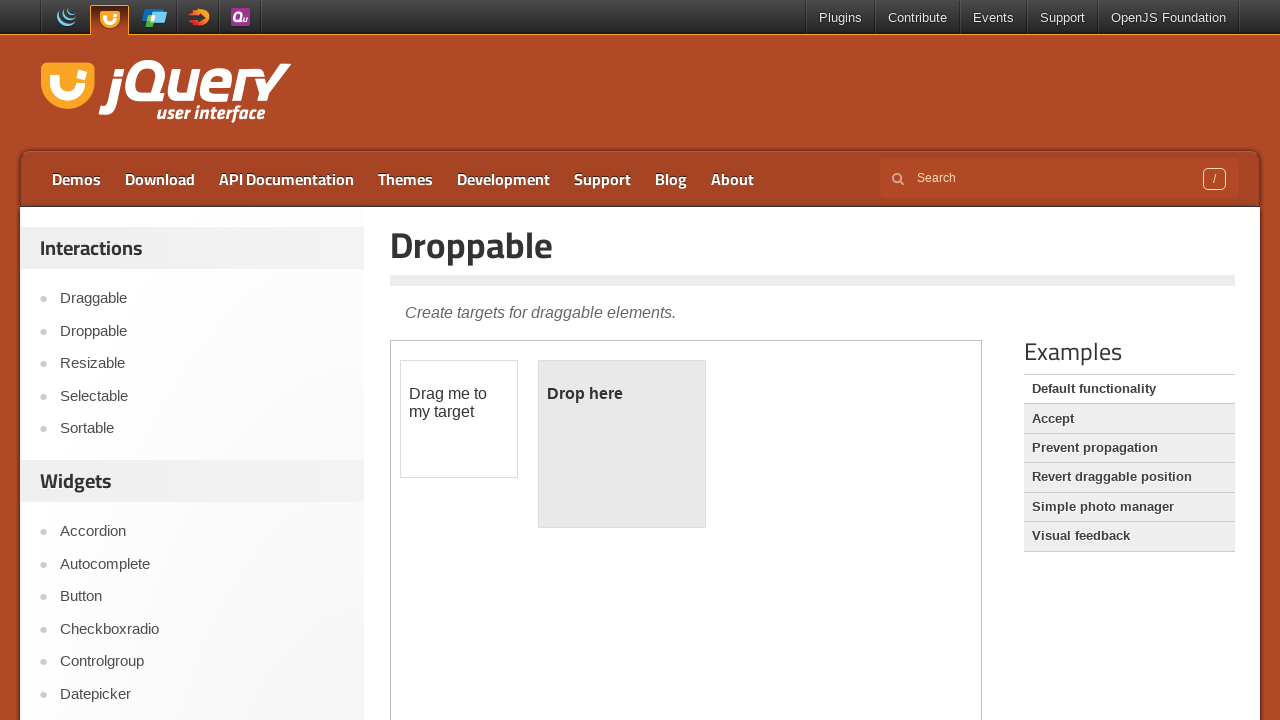

Located the draggable element with id 'draggable'
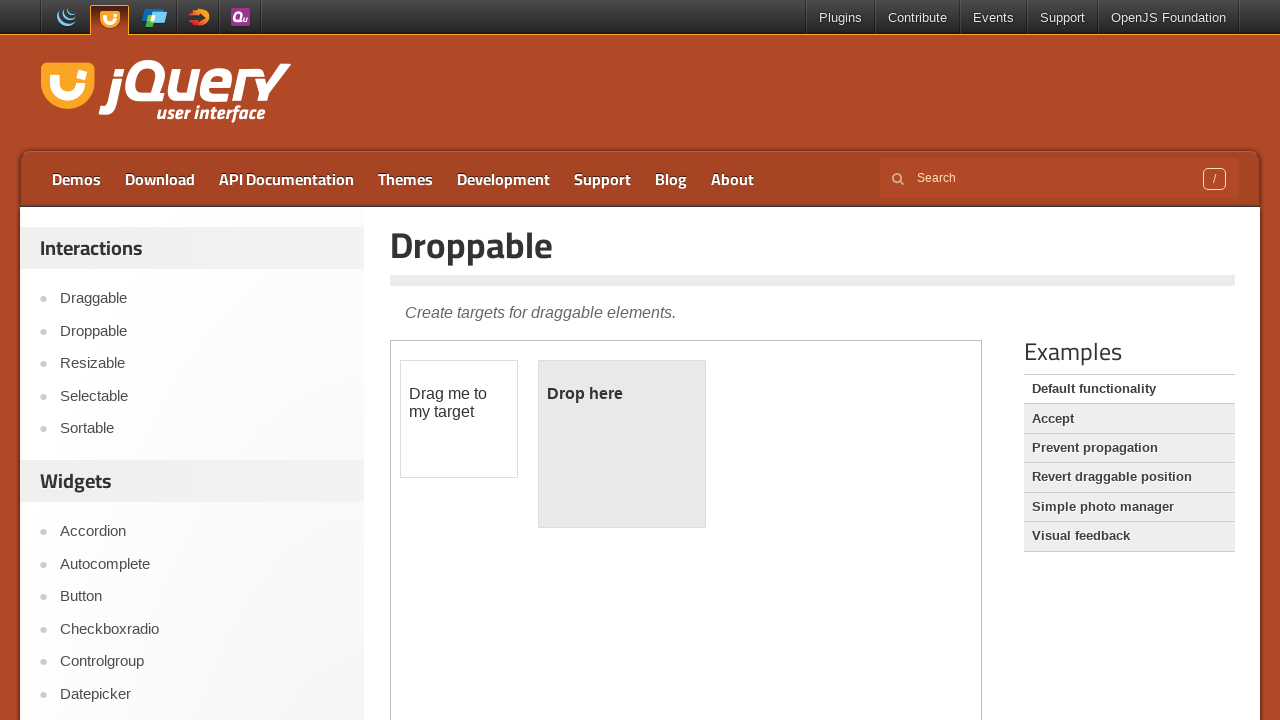

Located the droppable target element with id 'droppable'
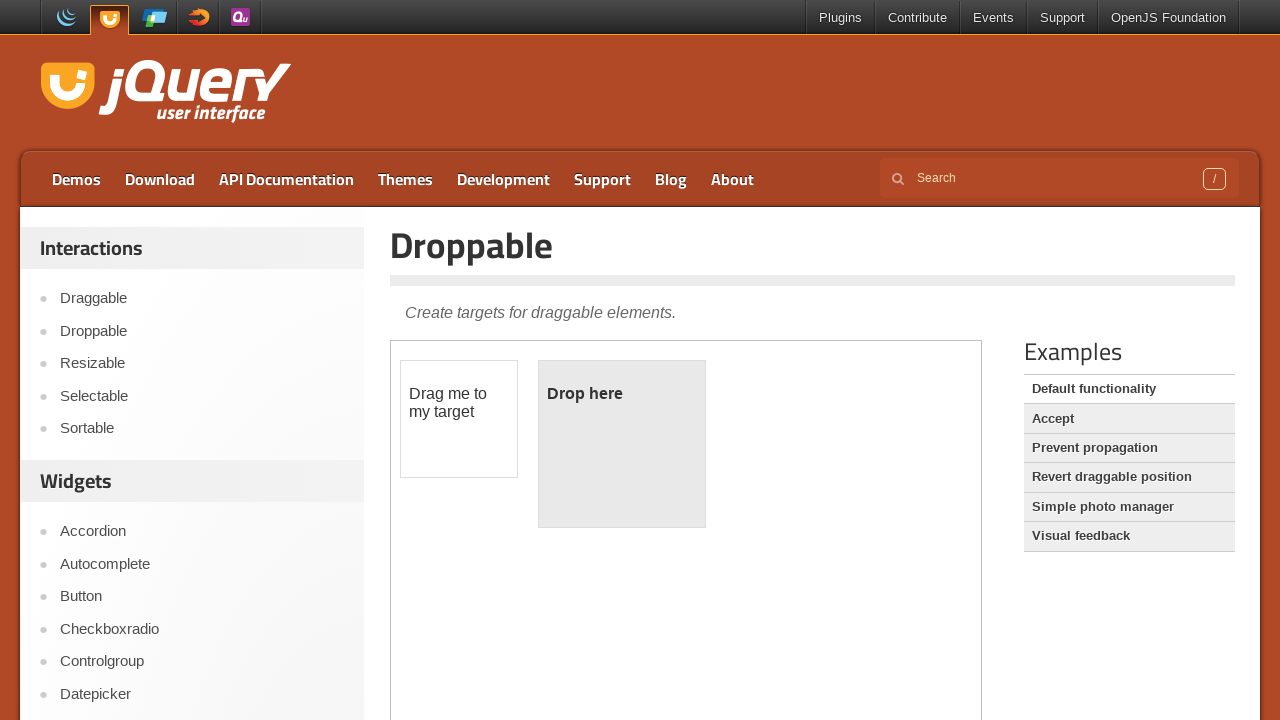

Dragged the draggable element and dropped it onto the droppable target at (622, 444)
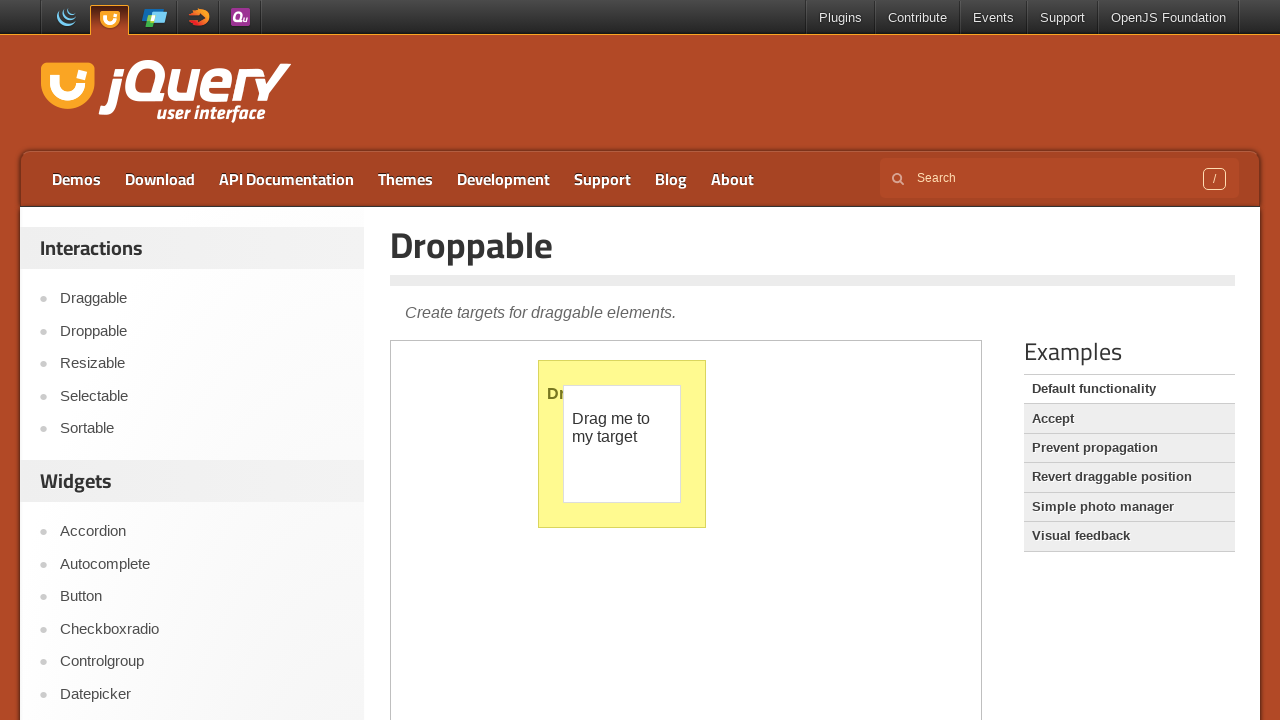

Waited 3 seconds to observe the drag and drop result
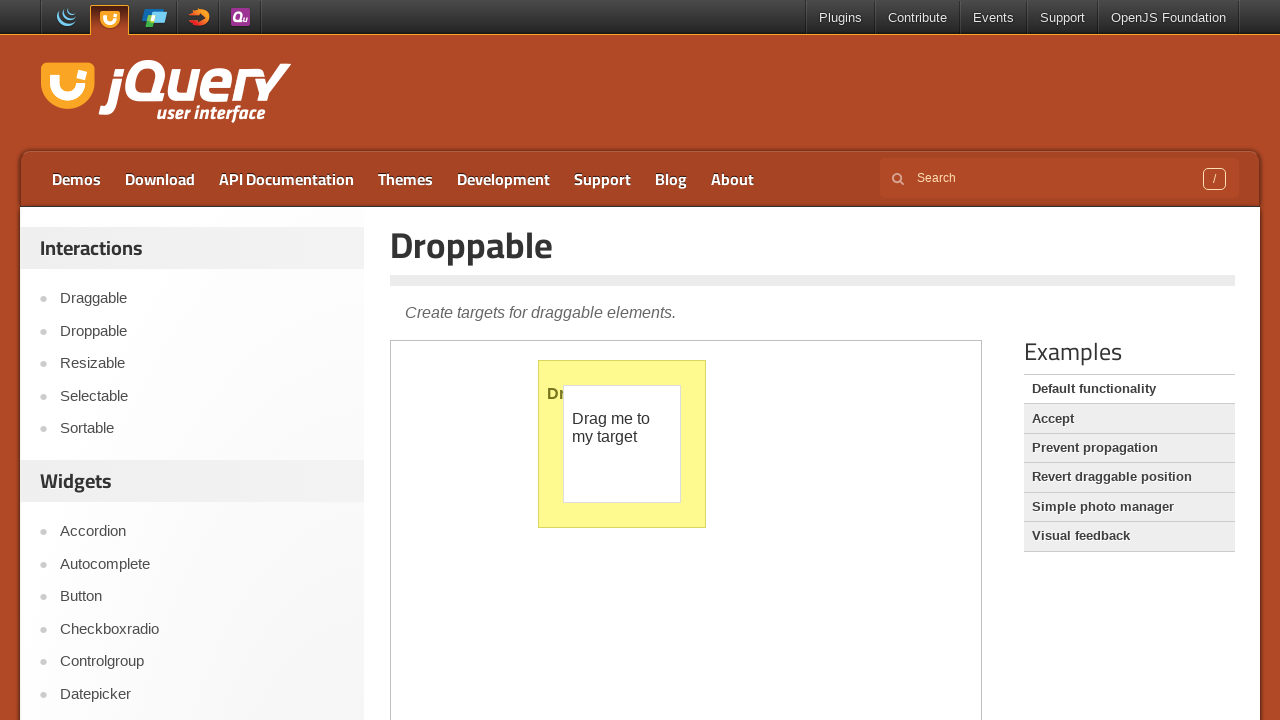

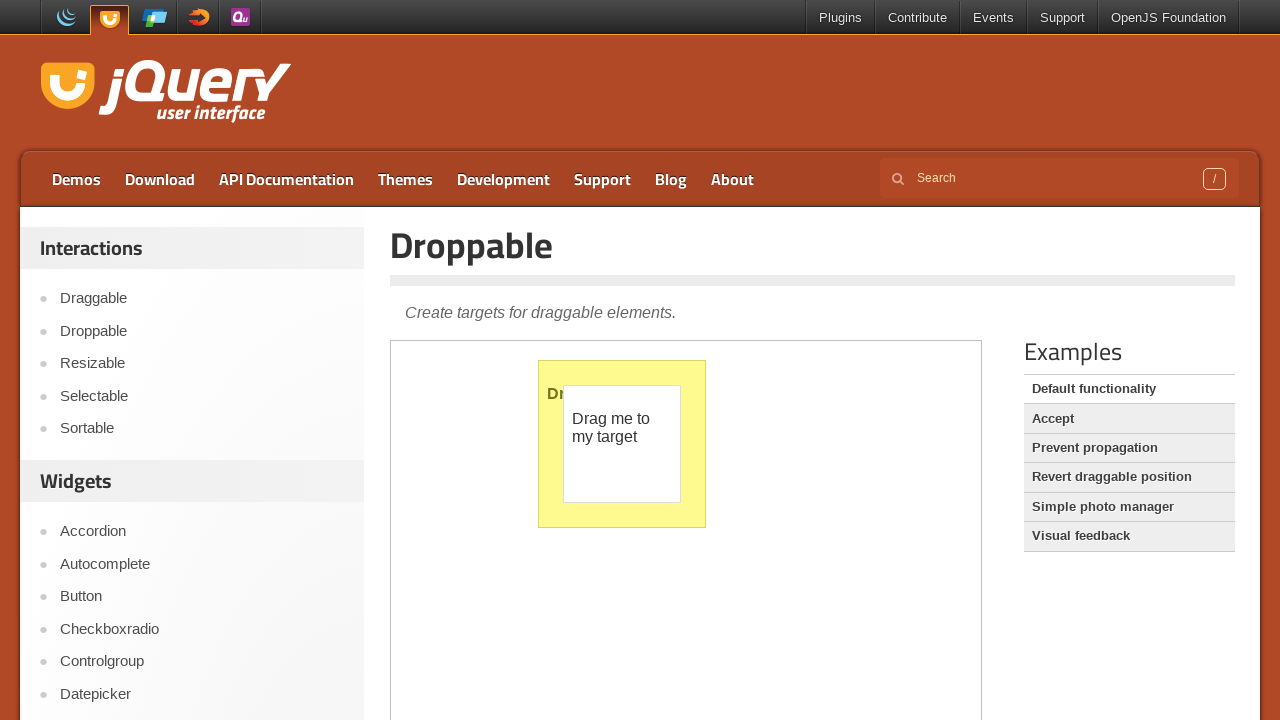